Tests a Todo page by navigating to it, adding a todo item, verifying it was added, editing the todo content via a dialog, verifying the edit, then deleting the todo and verifying deletion.

Starting URL: https://material.playwrightvn.com/

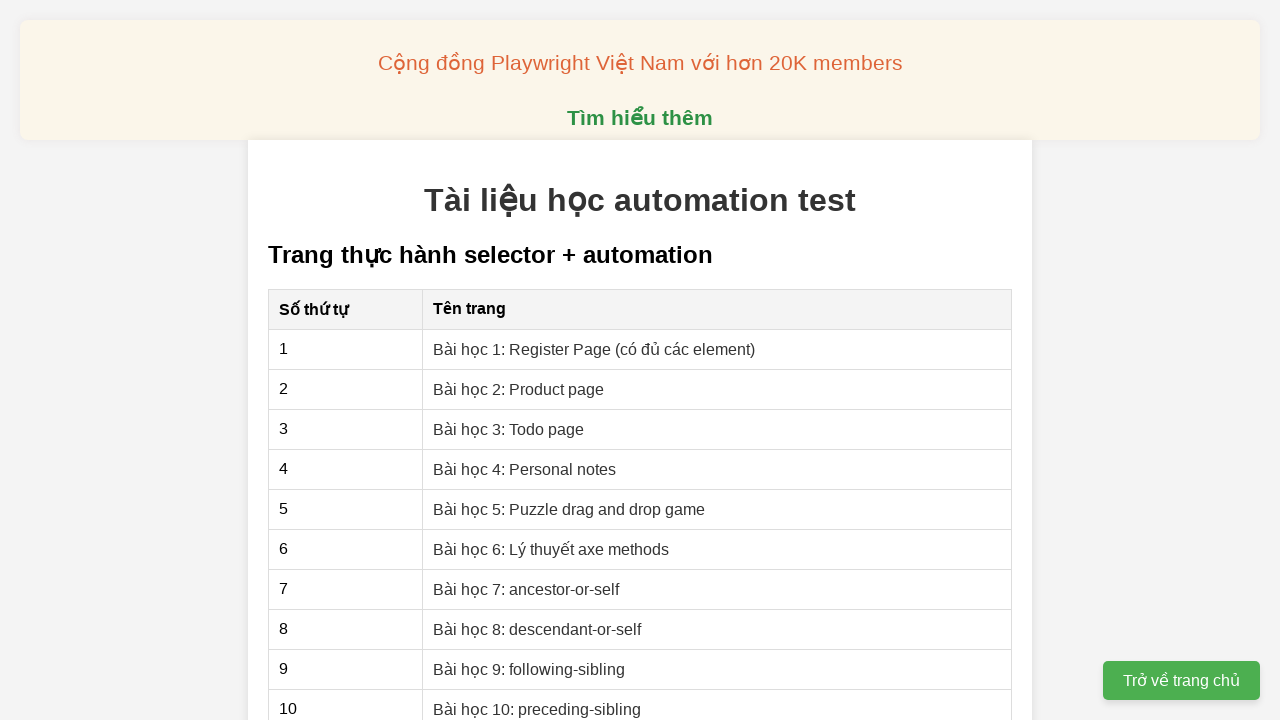

Clicked on 'Bài học 3: Todo page' link to navigate to Todo page at (509, 429) on xpath=//a[normalize-space(text())='Bài học 3: Todo page']
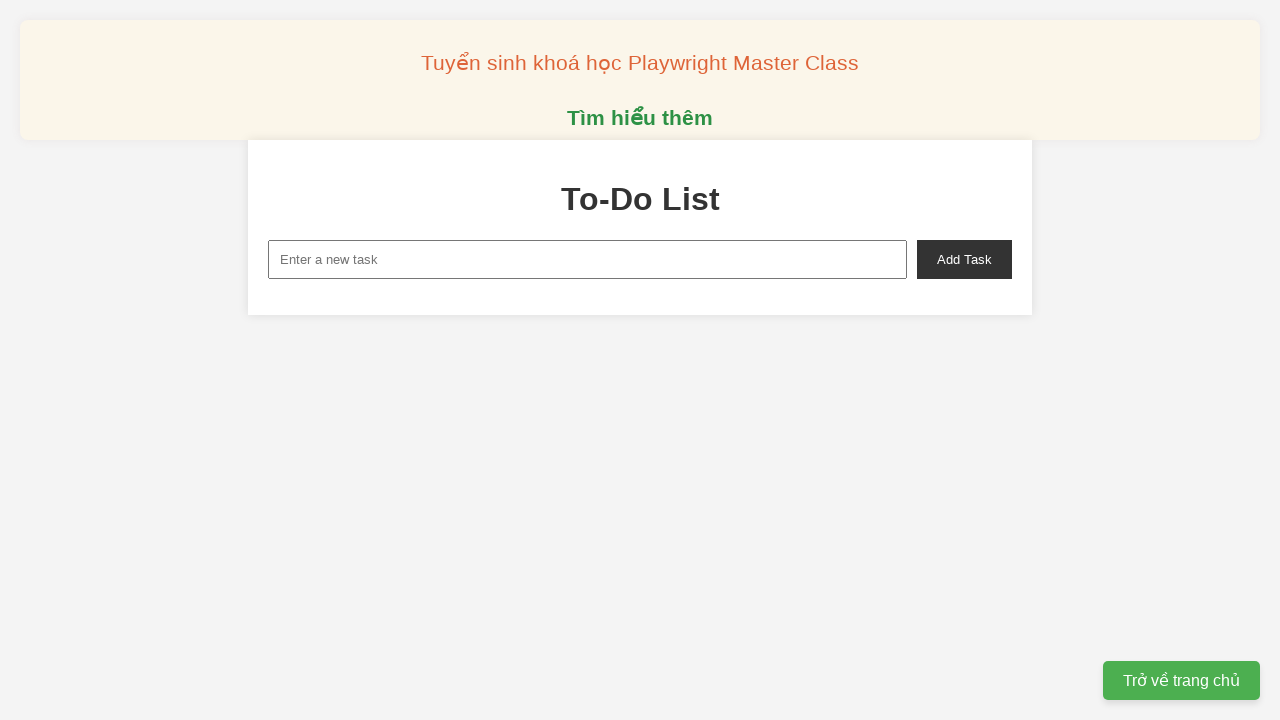

Filled new task input with 'Xin chào, đây là bài thực hành ngày 18 tháng 9' on xpath=//input[@id='new-task']
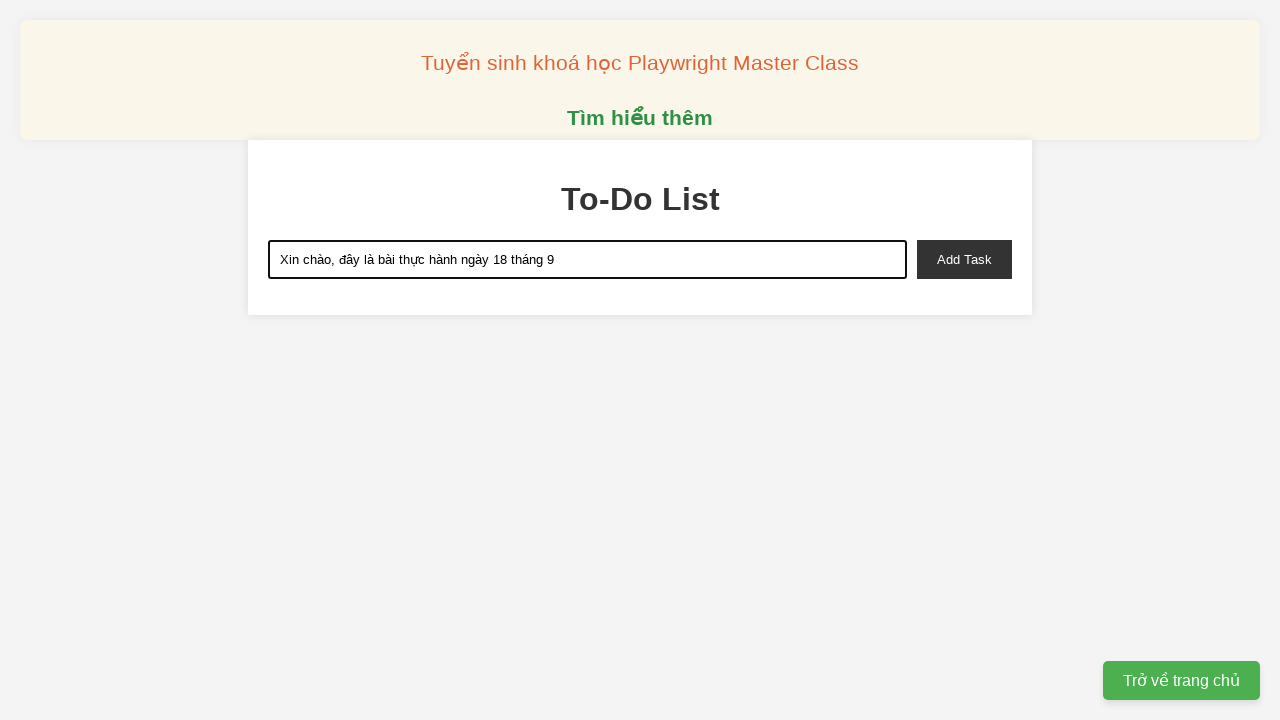

Clicked 'Add Task' button to add the new todo item at (964, 259) on internal:role=button[name="Add Task"i]
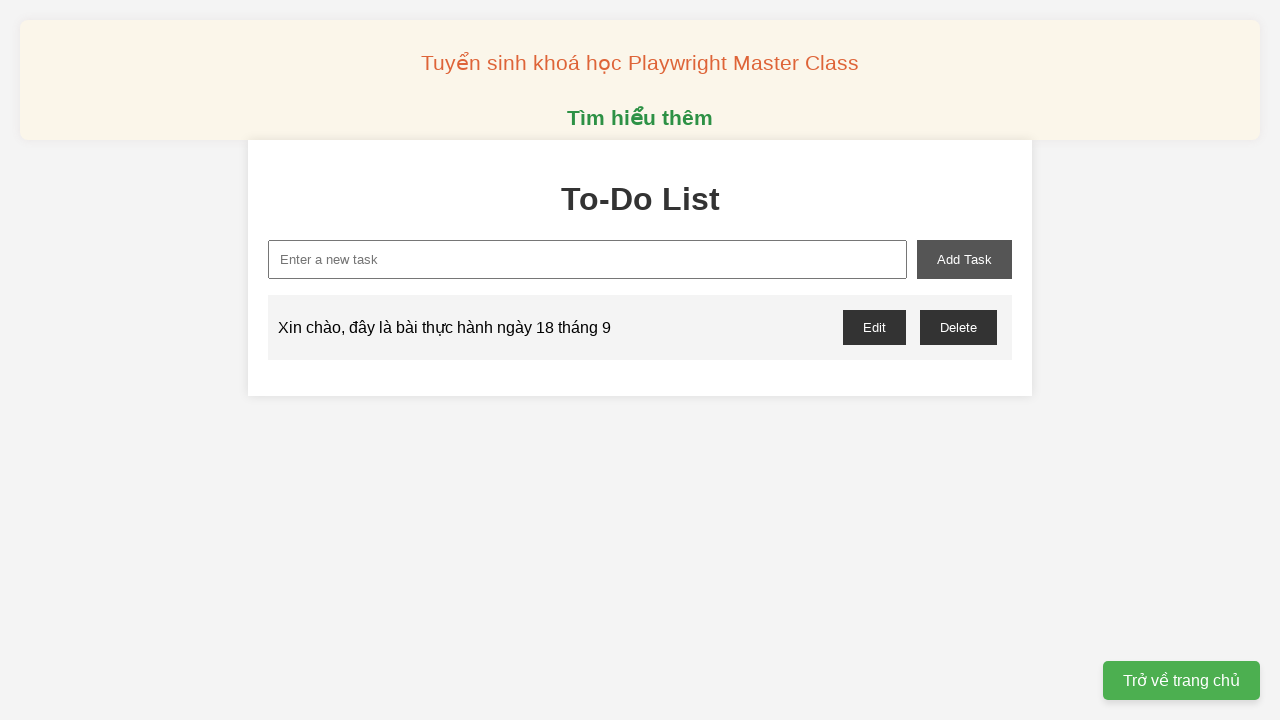

Verified that exactly 1 todo item exists in the task list
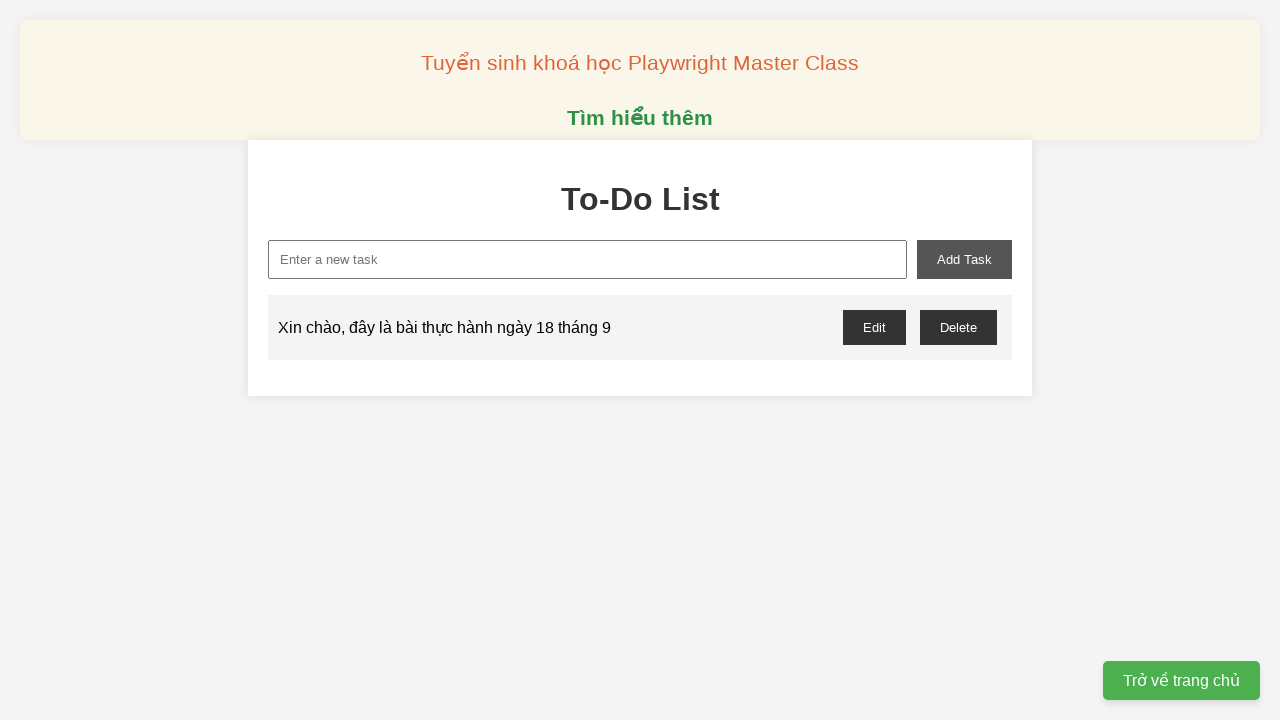

Set up dialog handler to accept edit confirmation with modified text
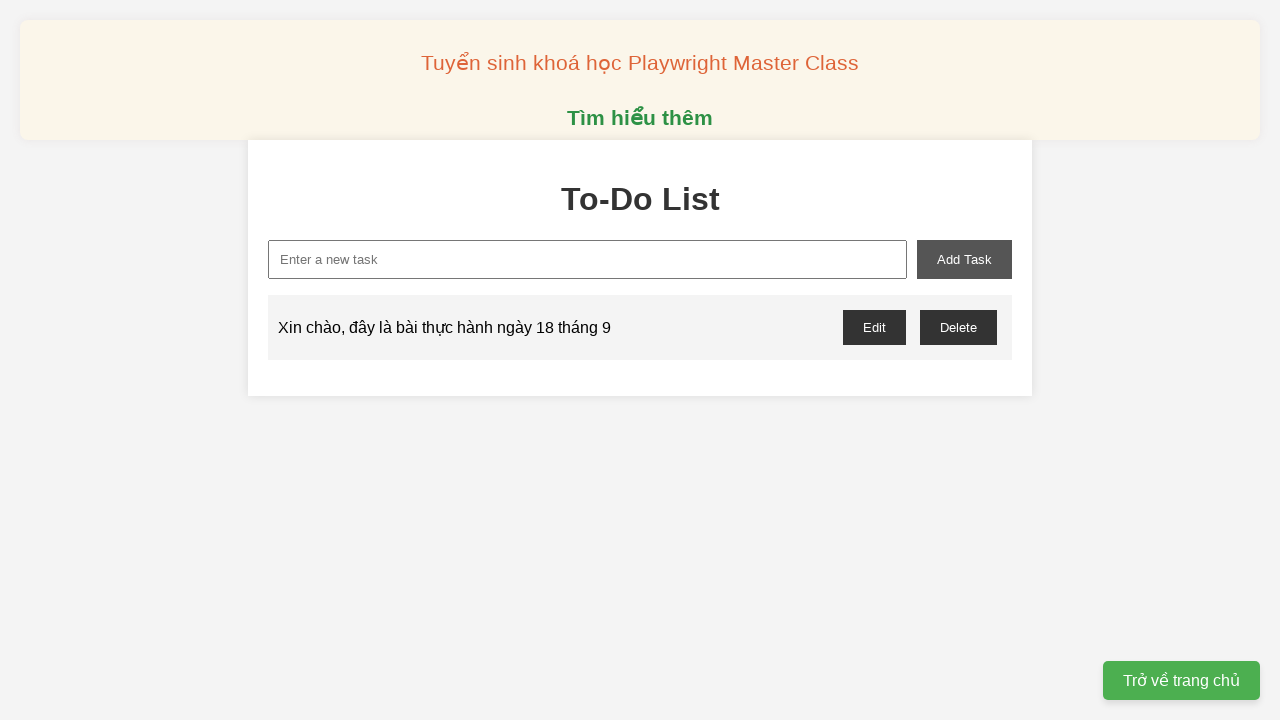

Clicked edit button to open edit dialog for the todo item at (874, 327) on xpath=//button[@onclick='editTask(0)']
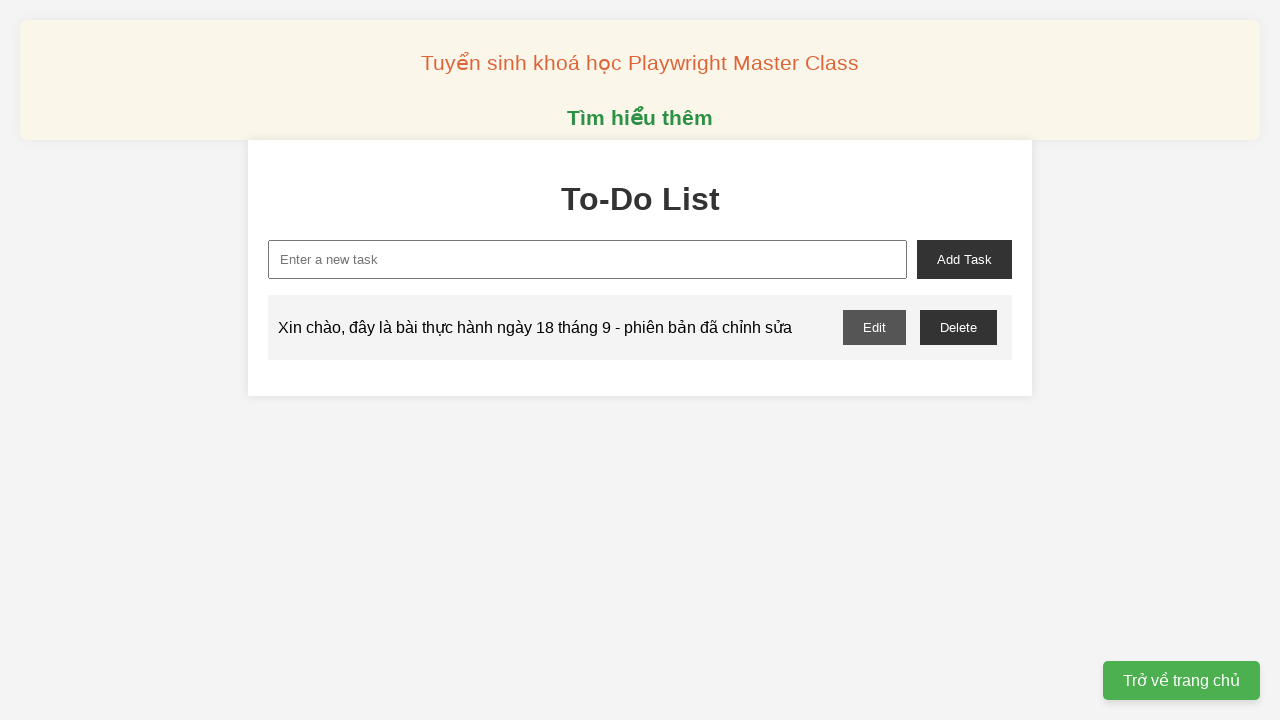

Verified that the edited todo text 'Xin chào, đây là bài thực hành ngày 18 tháng 9 - phiên bản đã chỉnh sửa' is visible
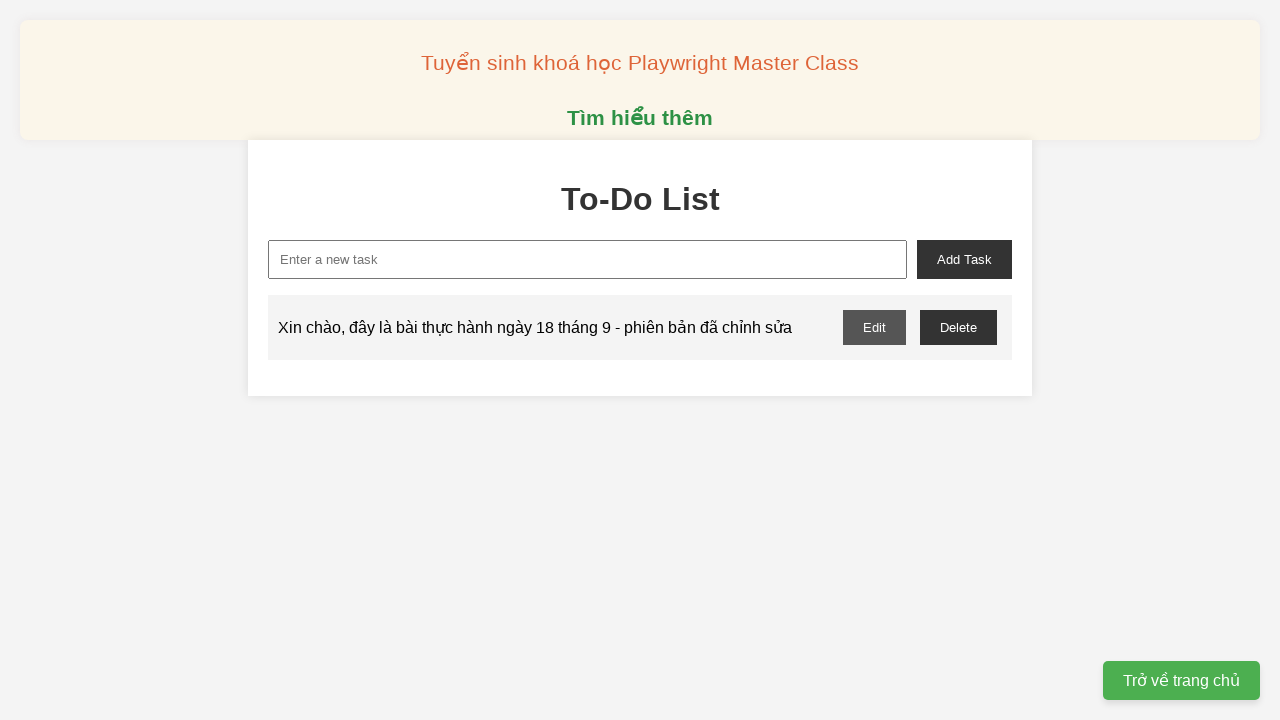

Set up dialog handler to accept delete confirmation
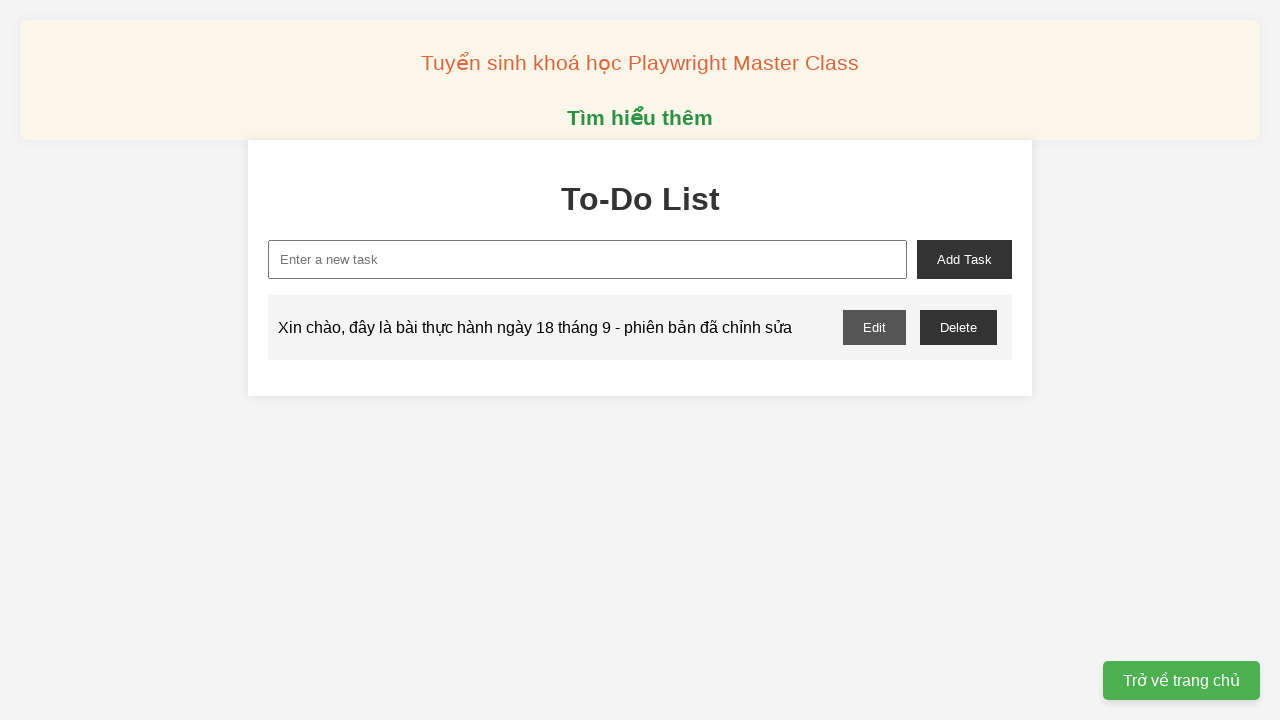

Clicked 'Delete' button to remove the todo item at (958, 327) on xpath=//button[text()='Delete']
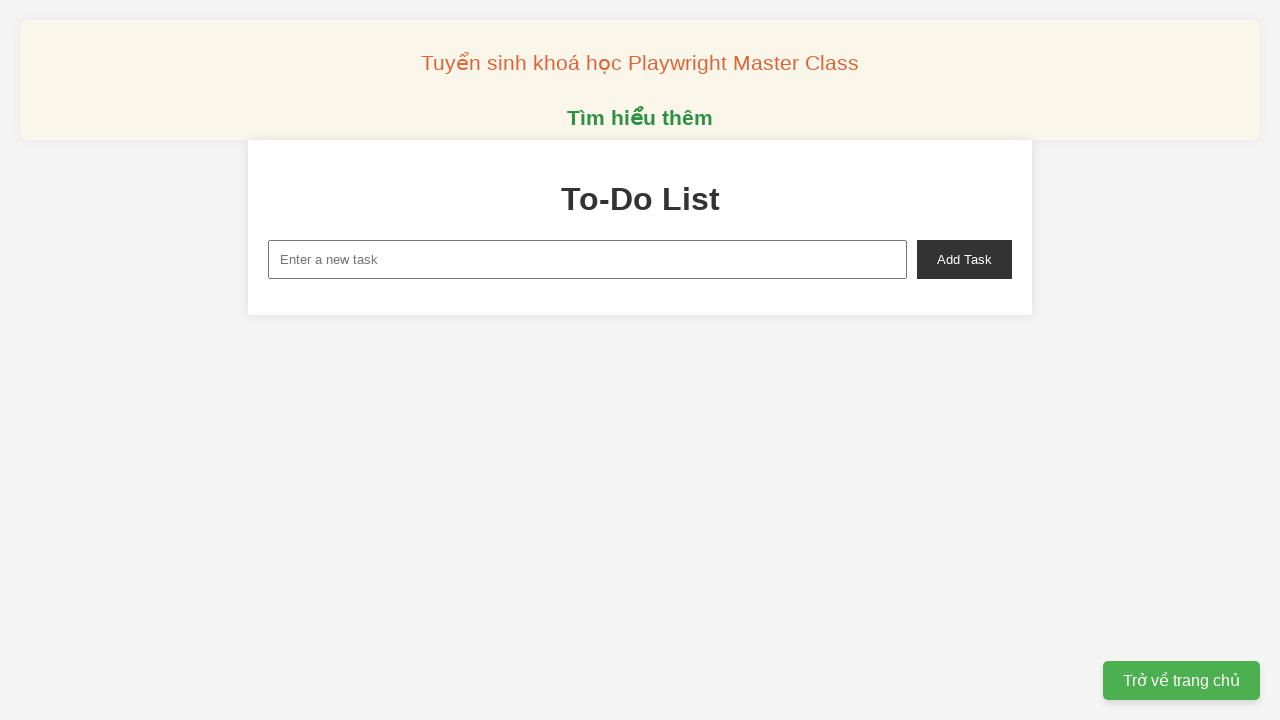

Waited 1000ms for DOM to update after deletion
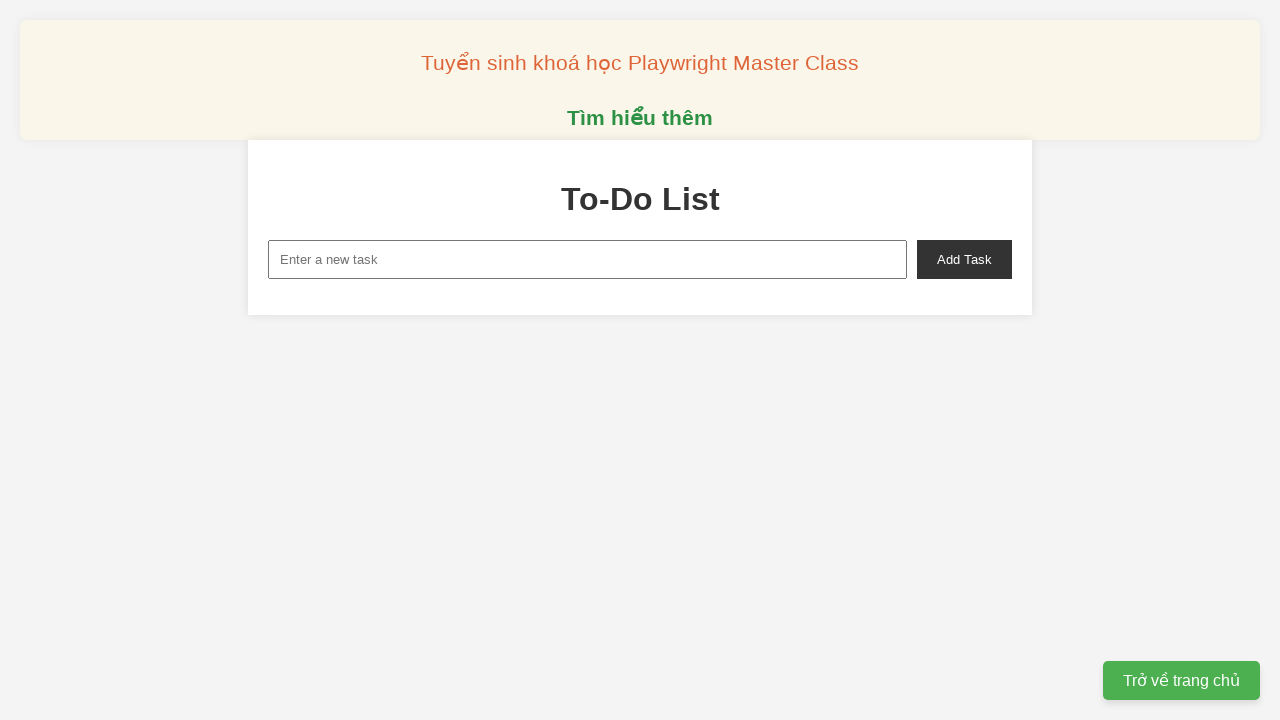

Verified that the todo item was successfully deleted and task list is now empty
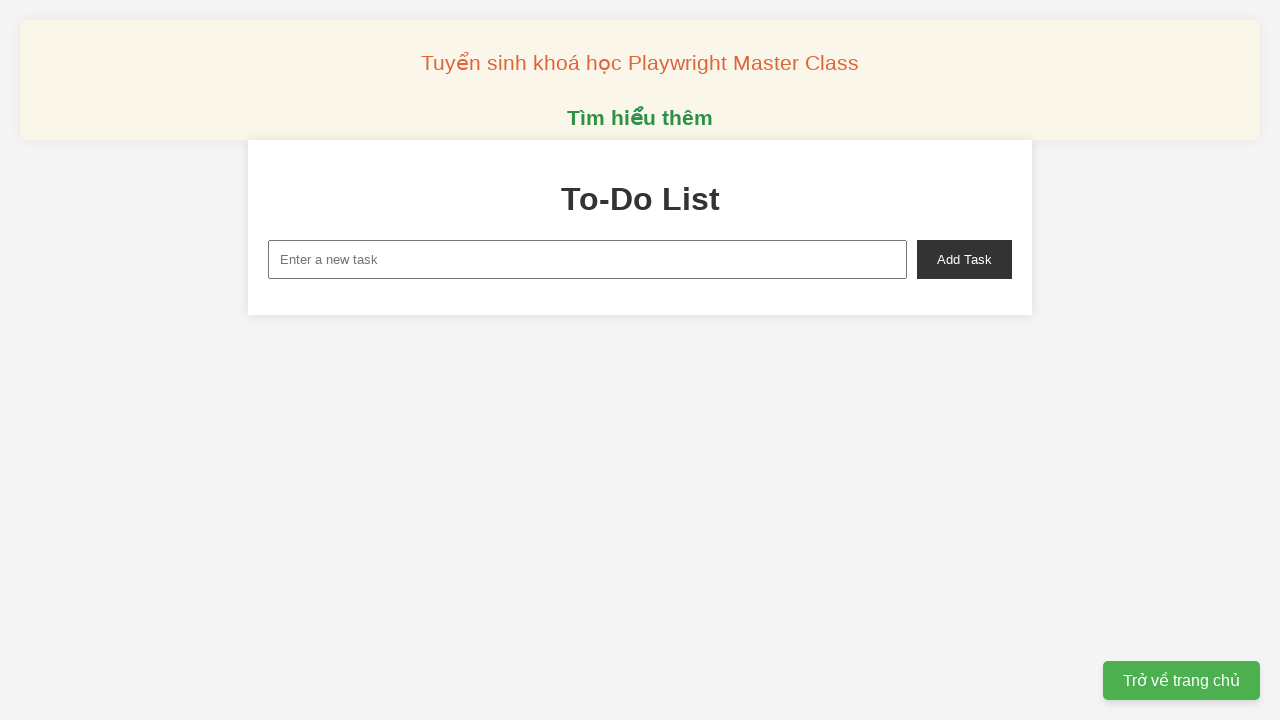

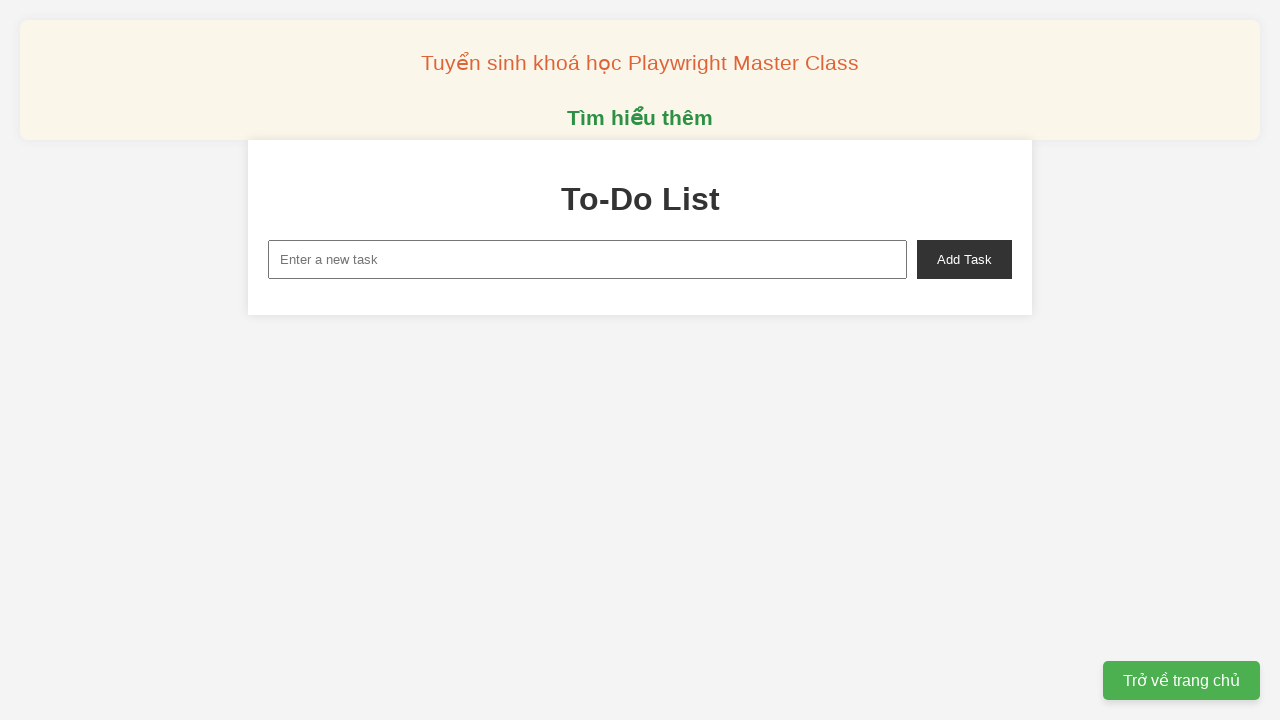